Simple navigation test that loads the Rahul Shetty Academy homepage and verifies the page loads successfully by checking for page content.

Starting URL: https://rahulshettyacademy.com/

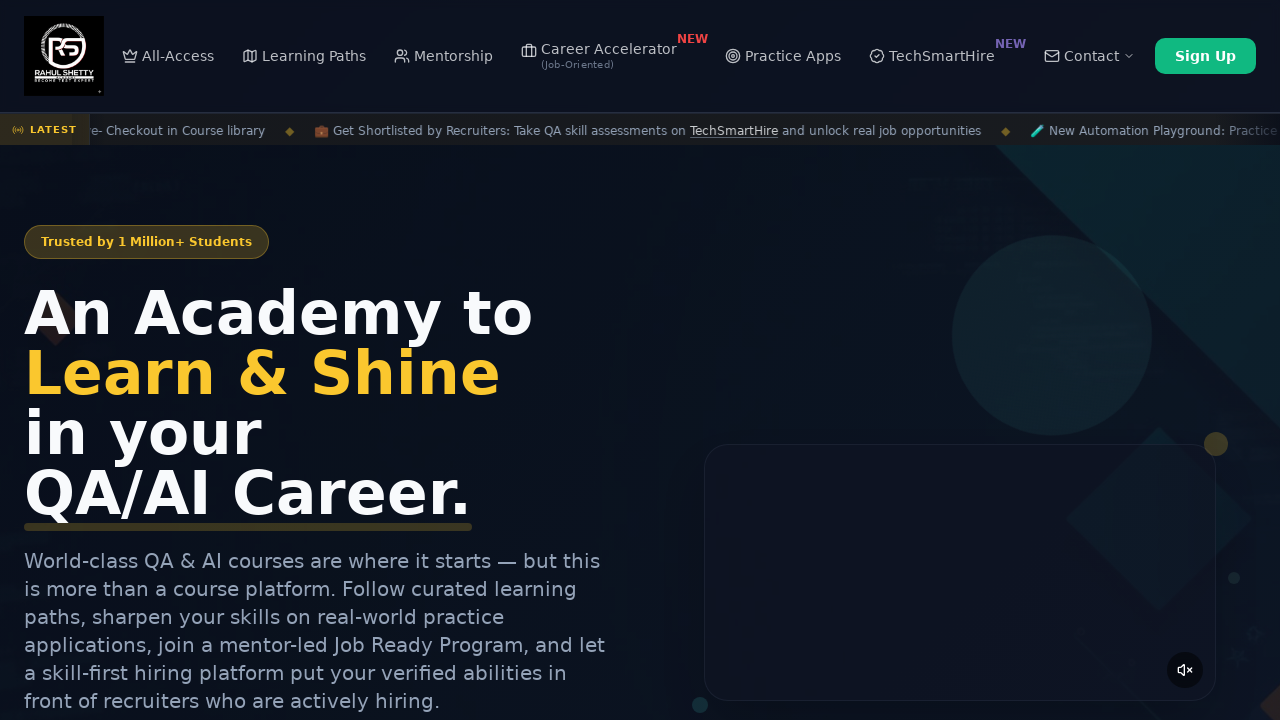

Waited for page to reach domcontentloaded state
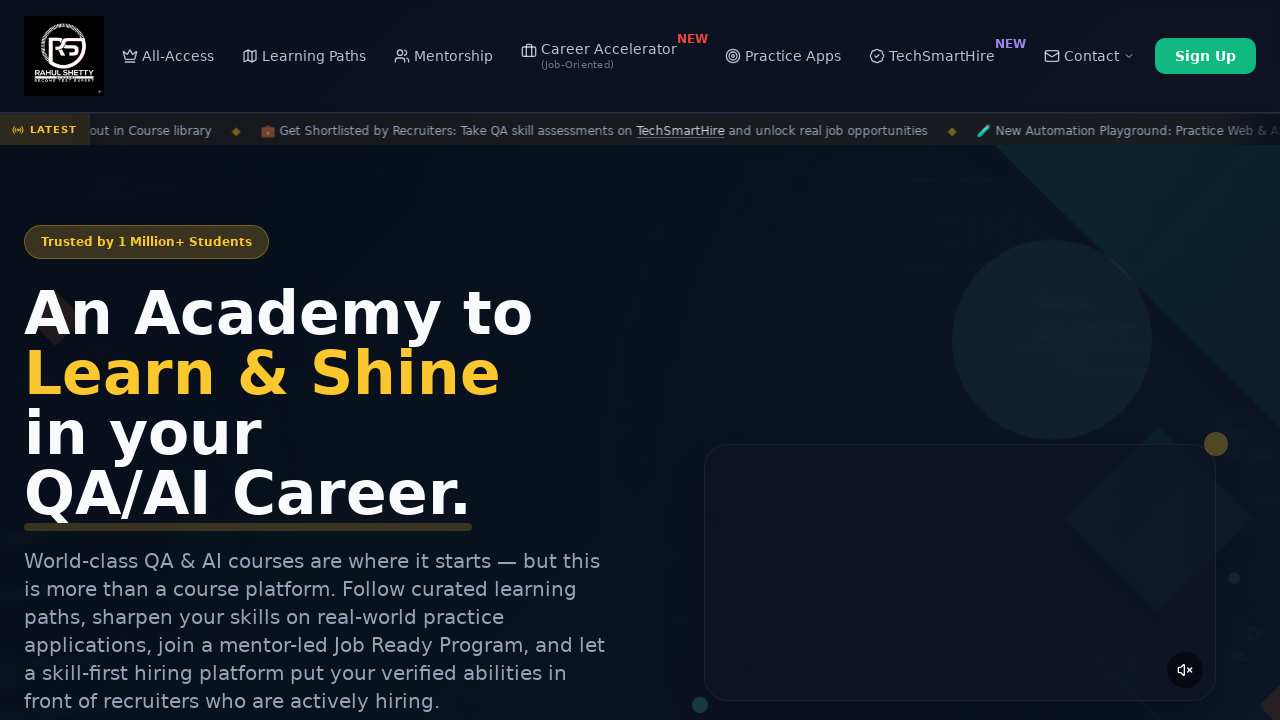

Retrieved page title: Rahul Shetty Academy | QA Automation, Playwright, AI Testing & Online Training
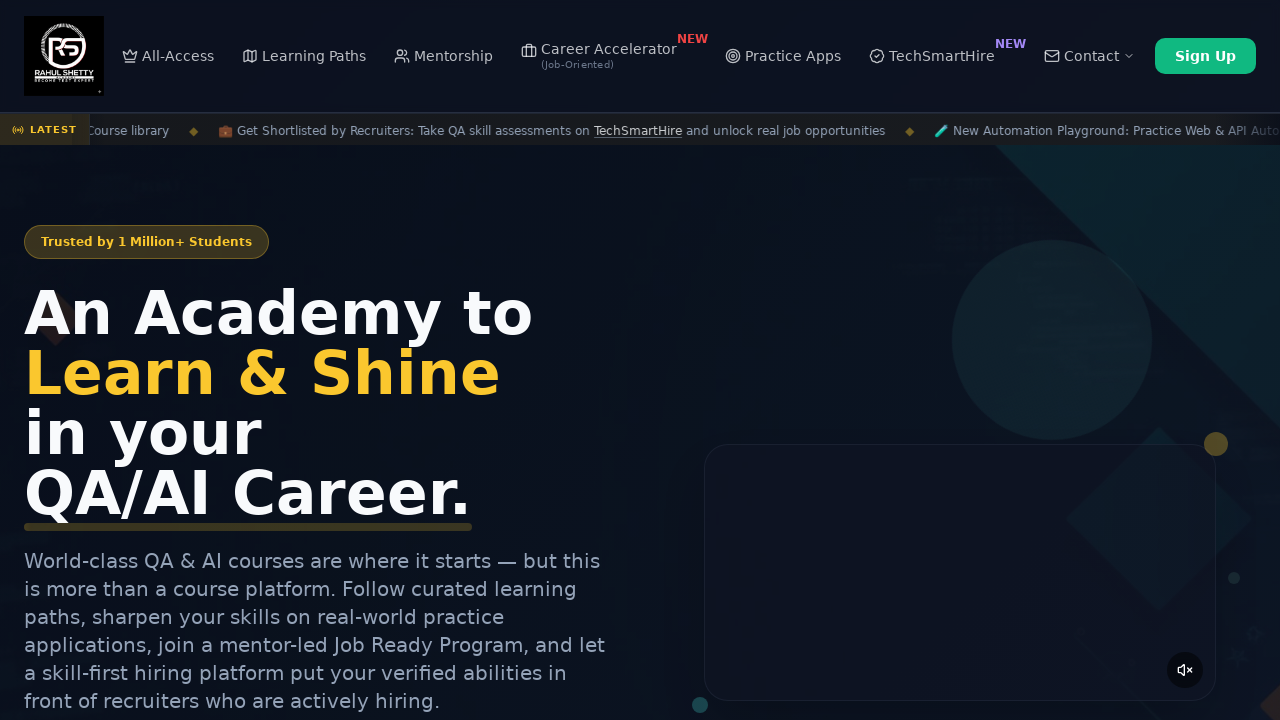

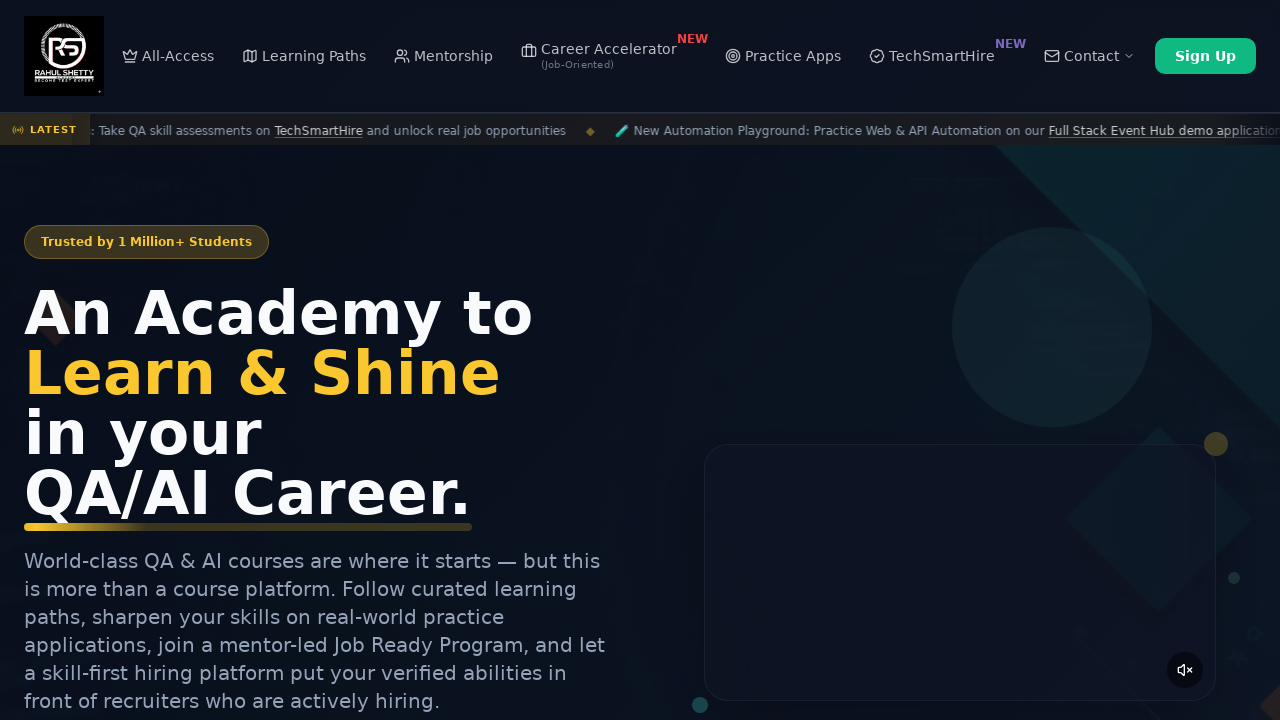